Tests window handling by clicking a link that opens a new window, switching to the new window to verify its content, closing it, then switching back to the parent window to verify it's still active.

Starting URL: https://the-internet.herokuapp.com/windows

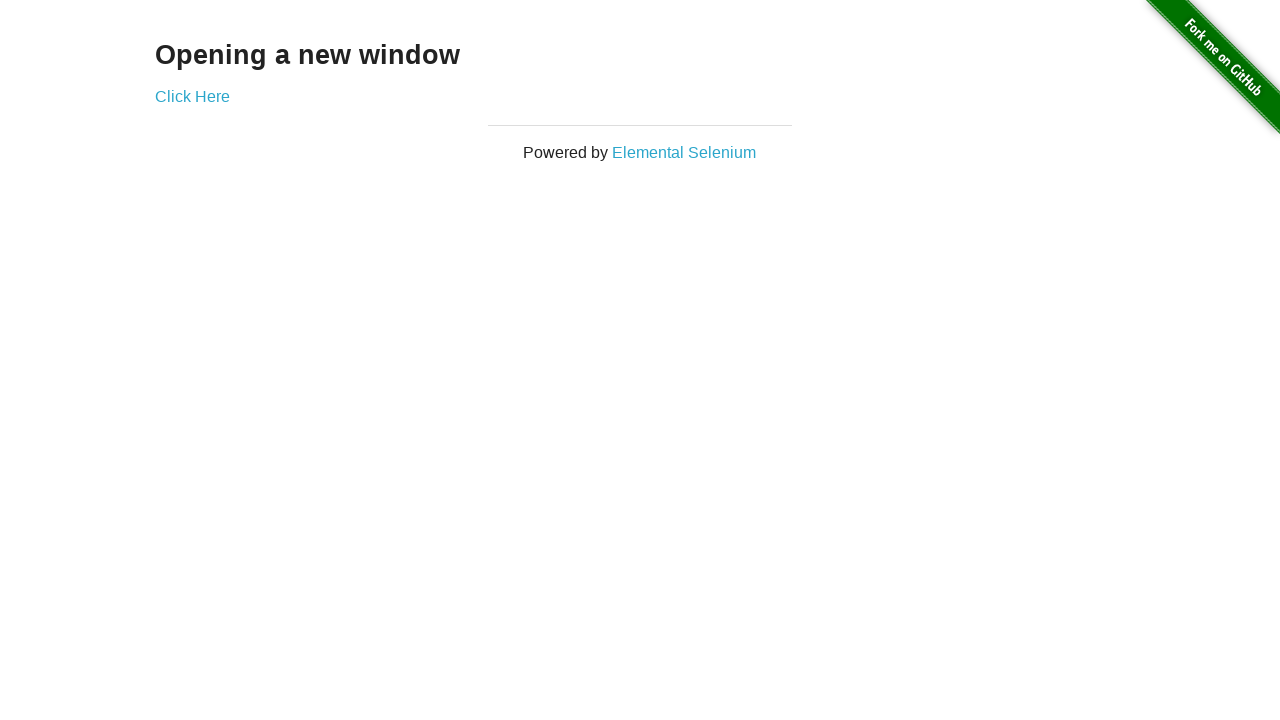

Clicked 'Click Here' link to open new window at (192, 96) on xpath=//a[text()='Click Here']
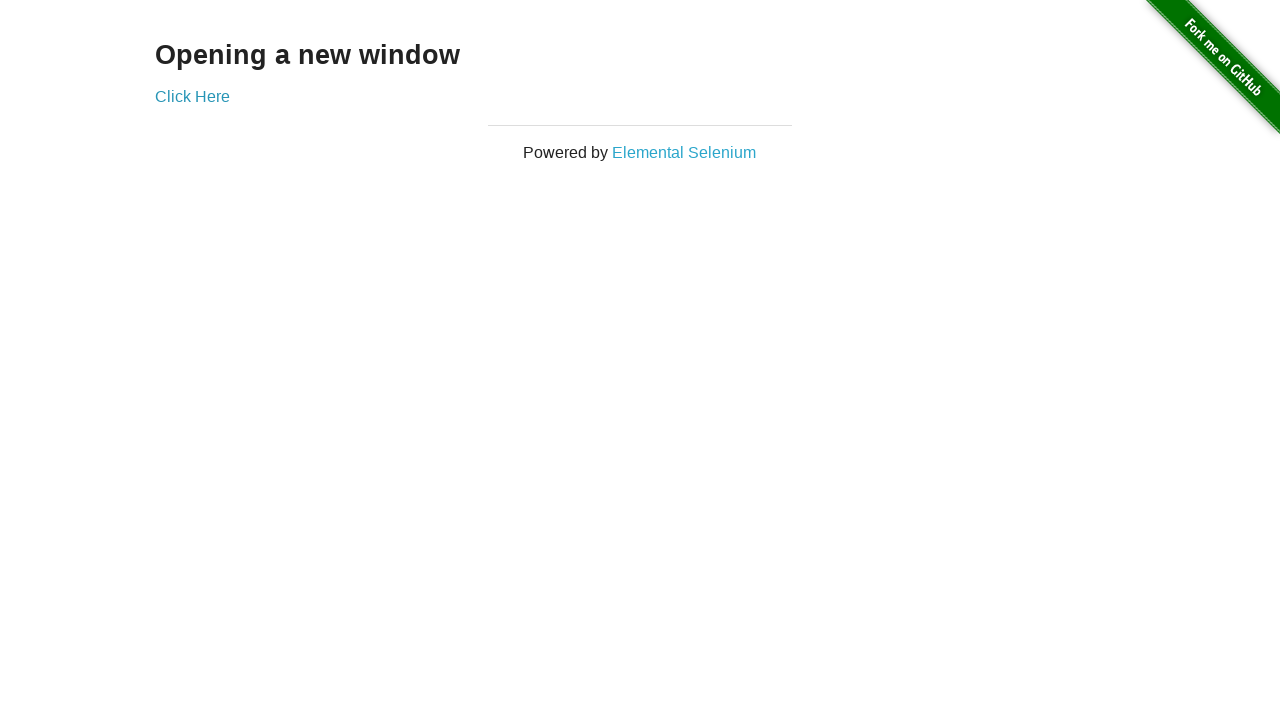

New window opened and retrieved
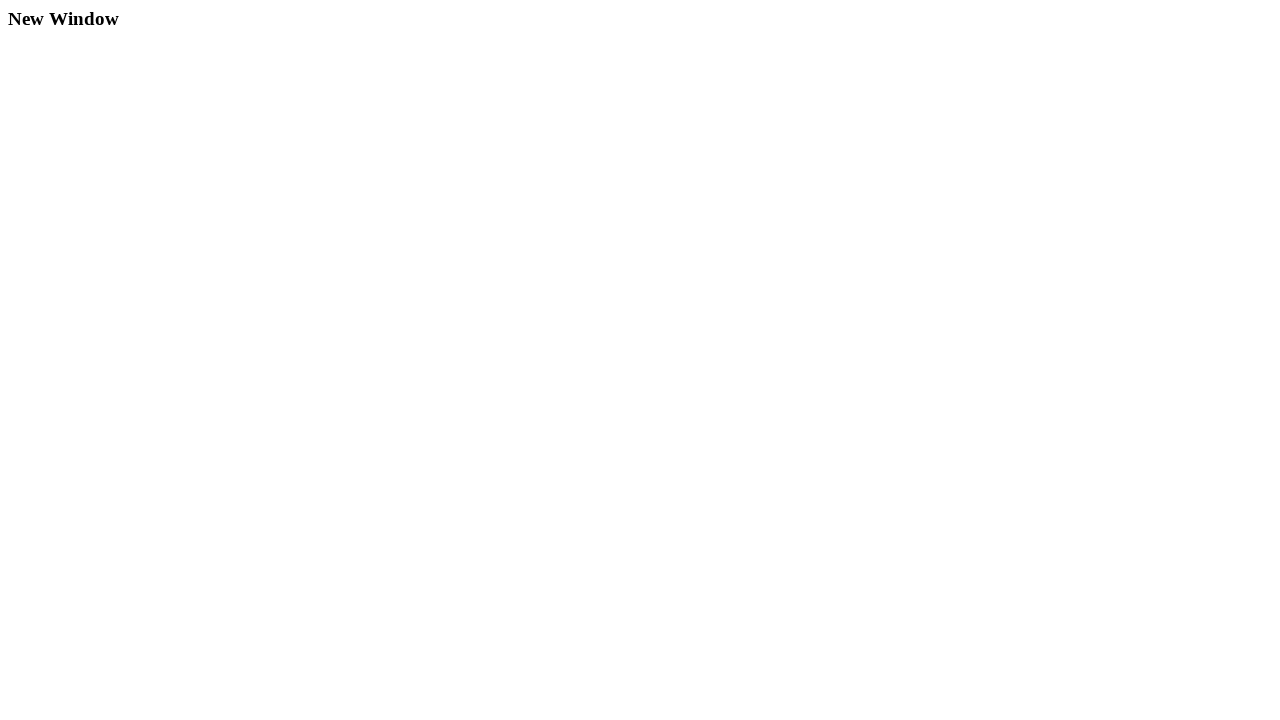

Waited for 'New Window' heading to load in new page
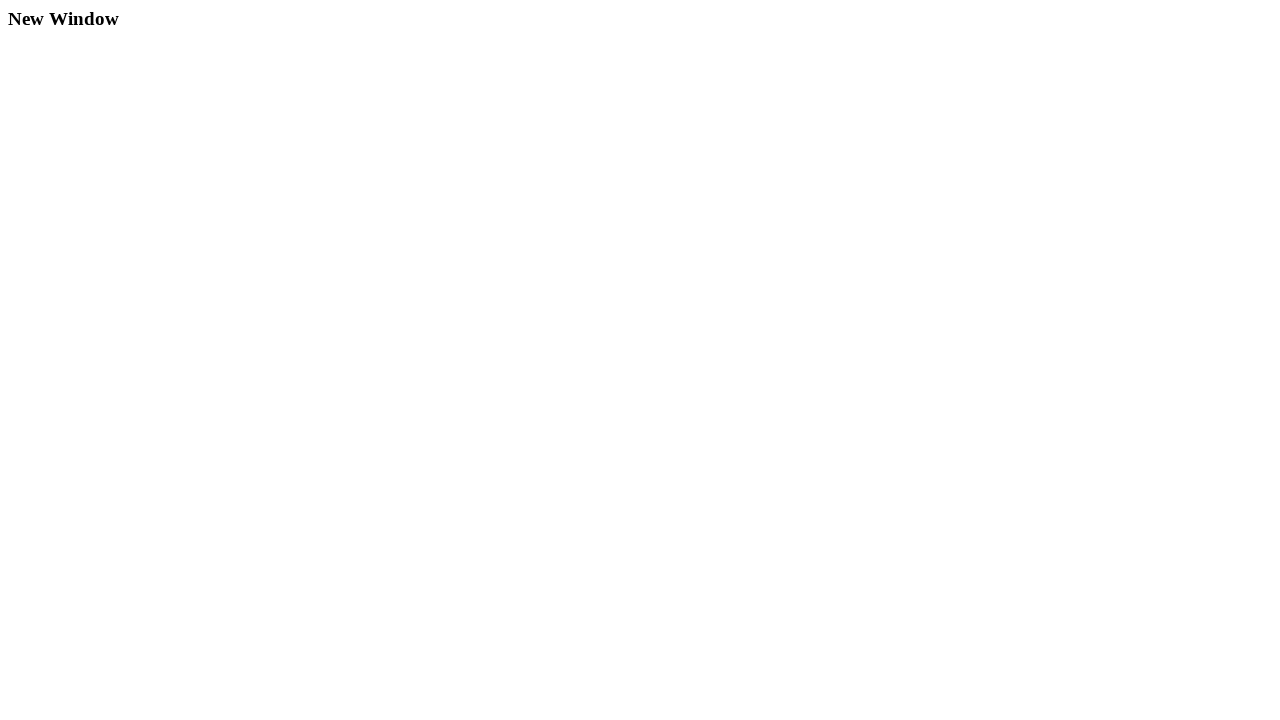

Retrieved text content from new window heading
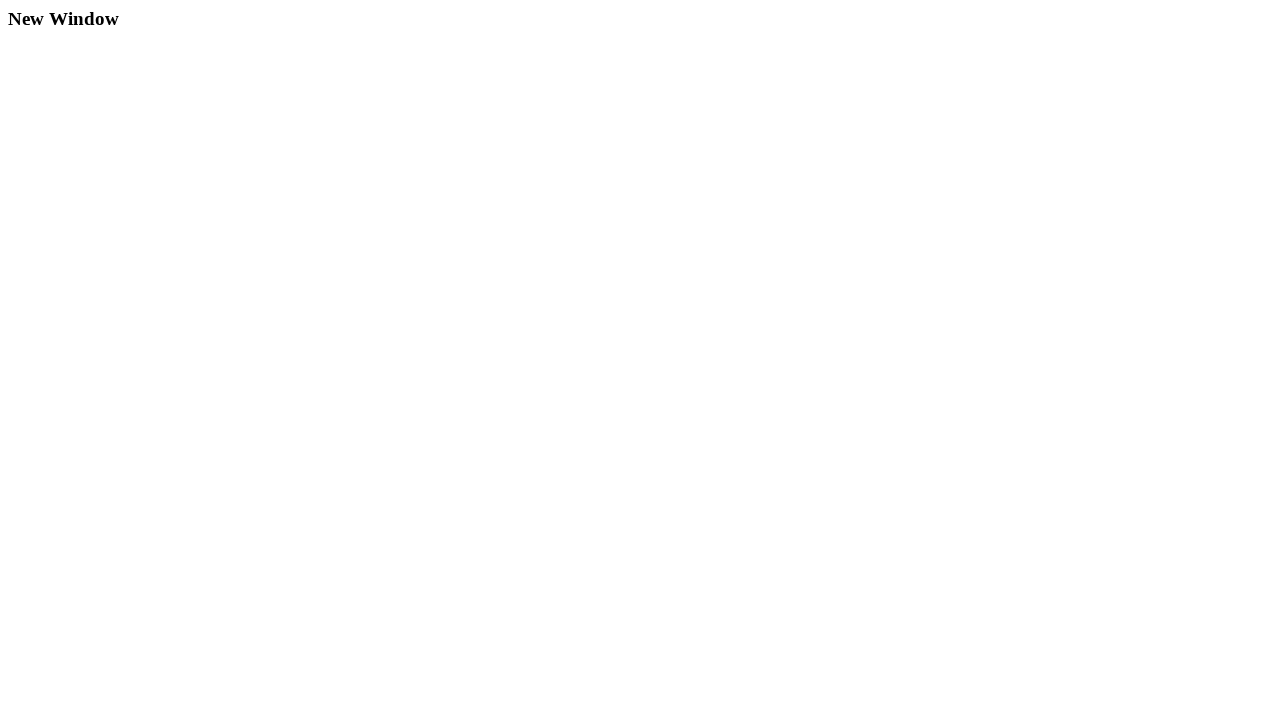

Verified new window contains 'New Window' heading
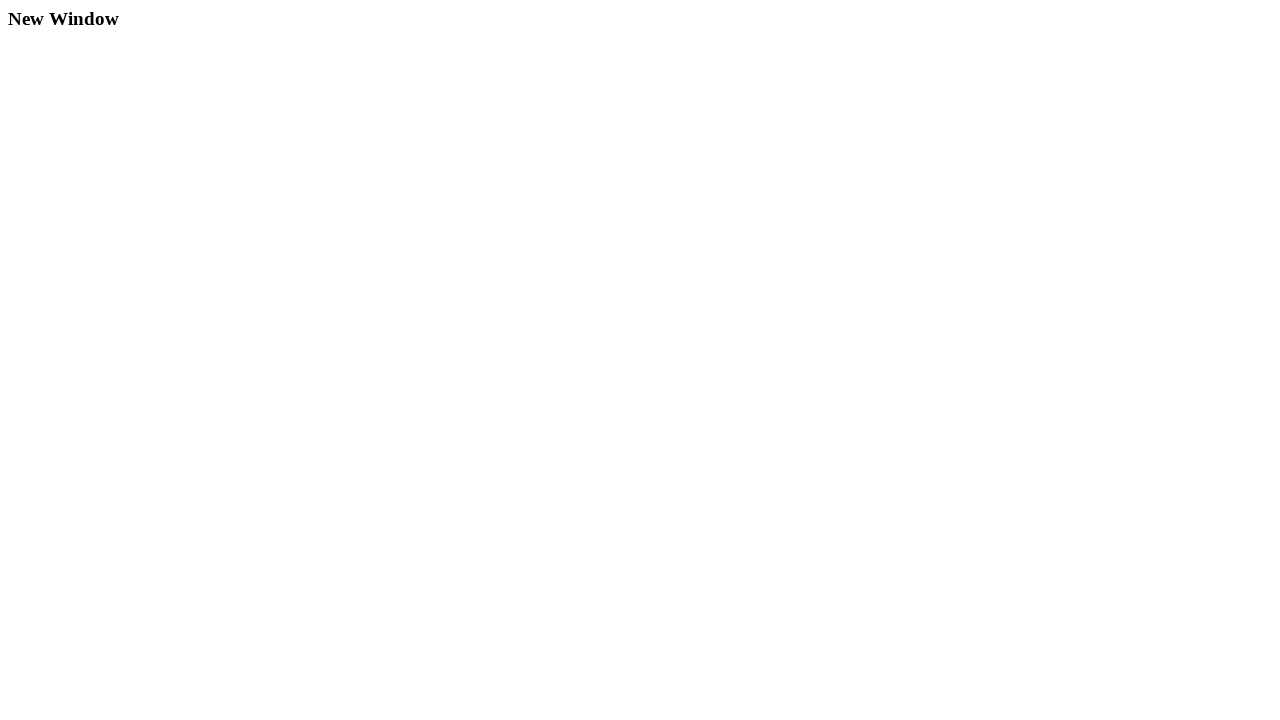

Closed new window
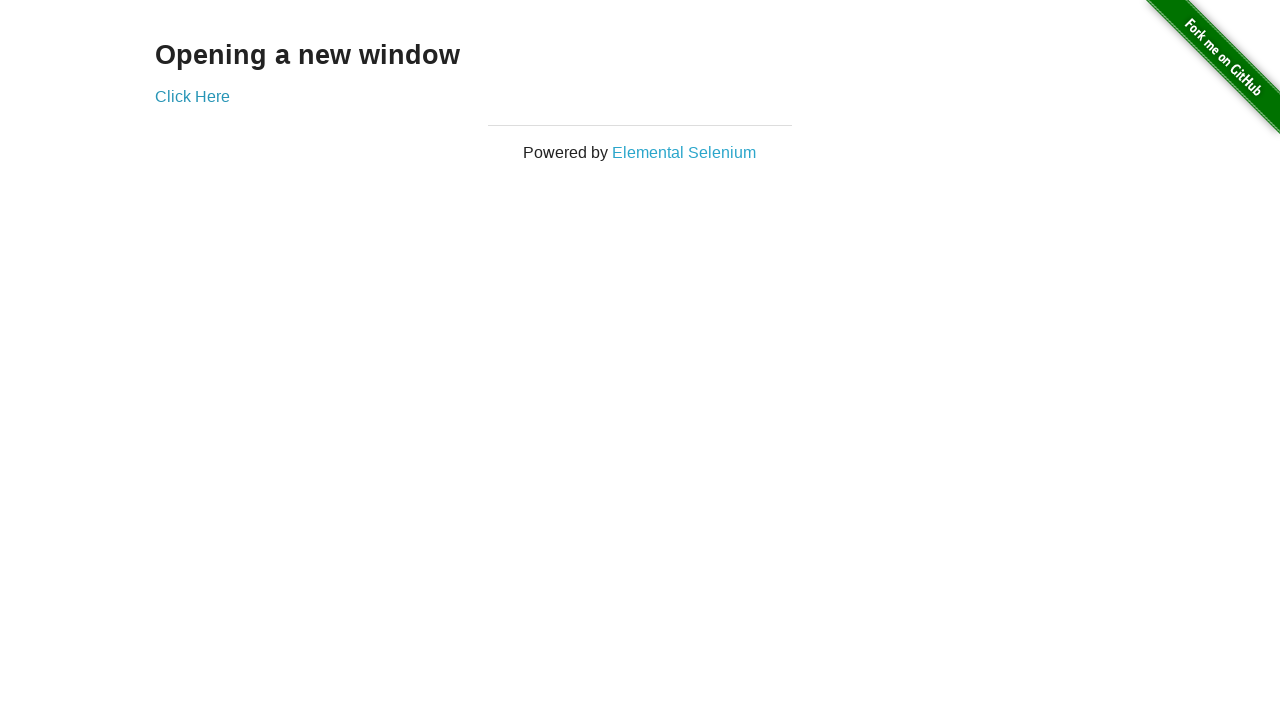

Waited for parent window heading to be present
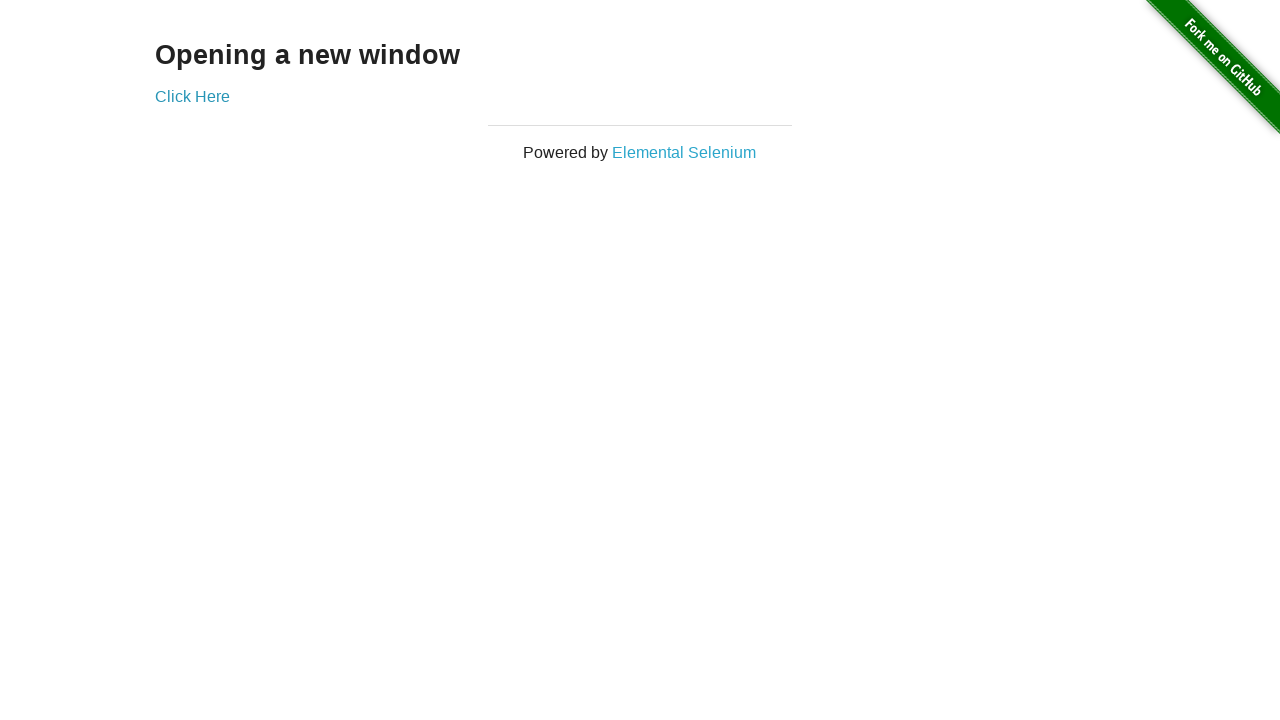

Retrieved text content from parent window heading
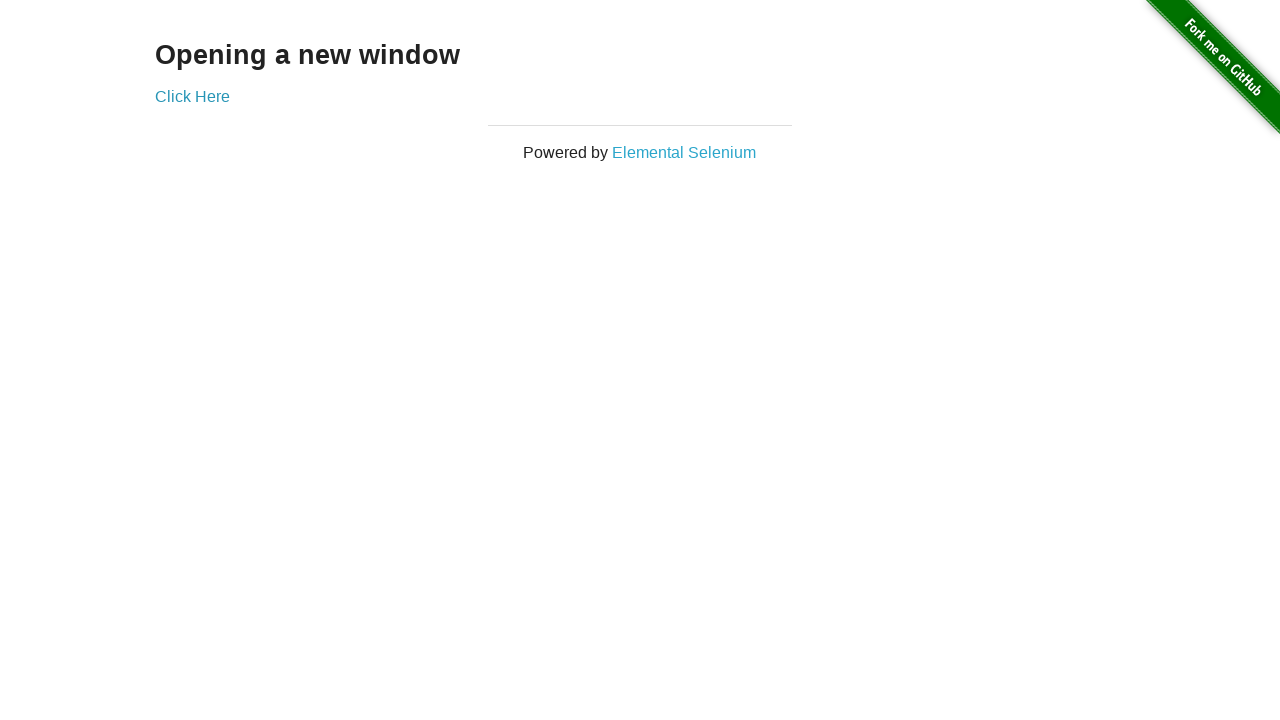

Verified parent window contains 'Opening a new window' heading and is still active
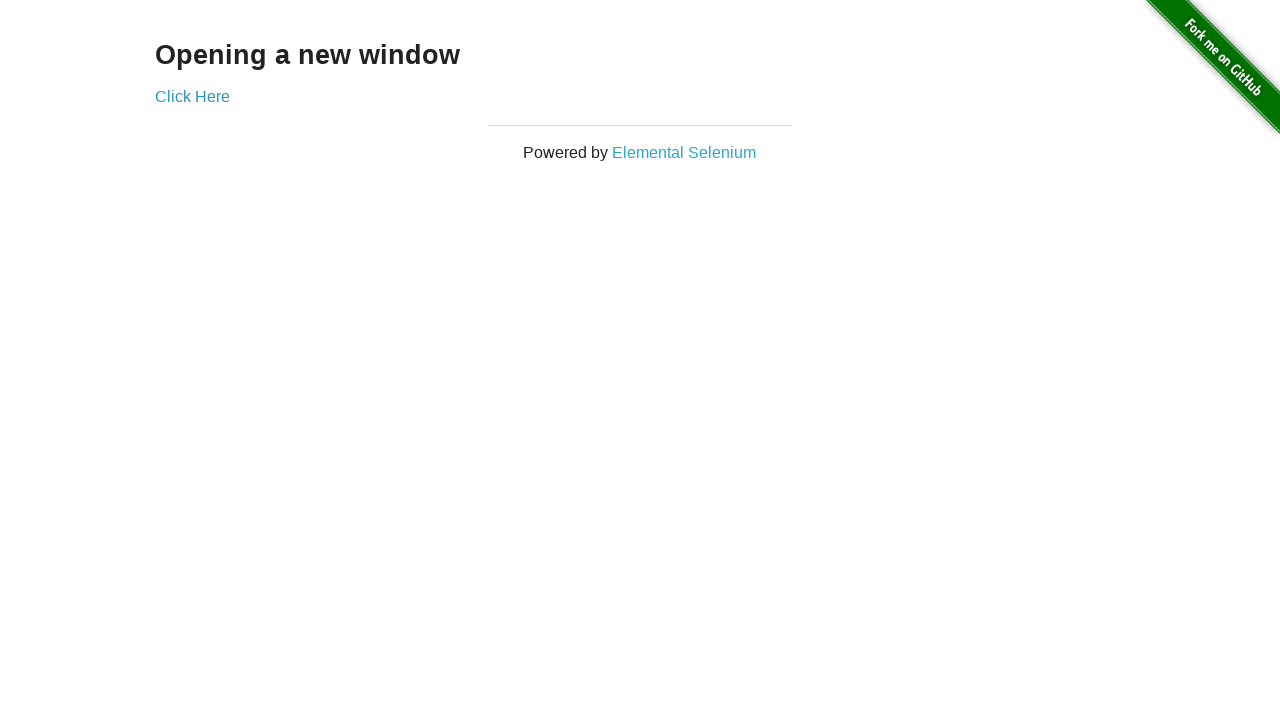

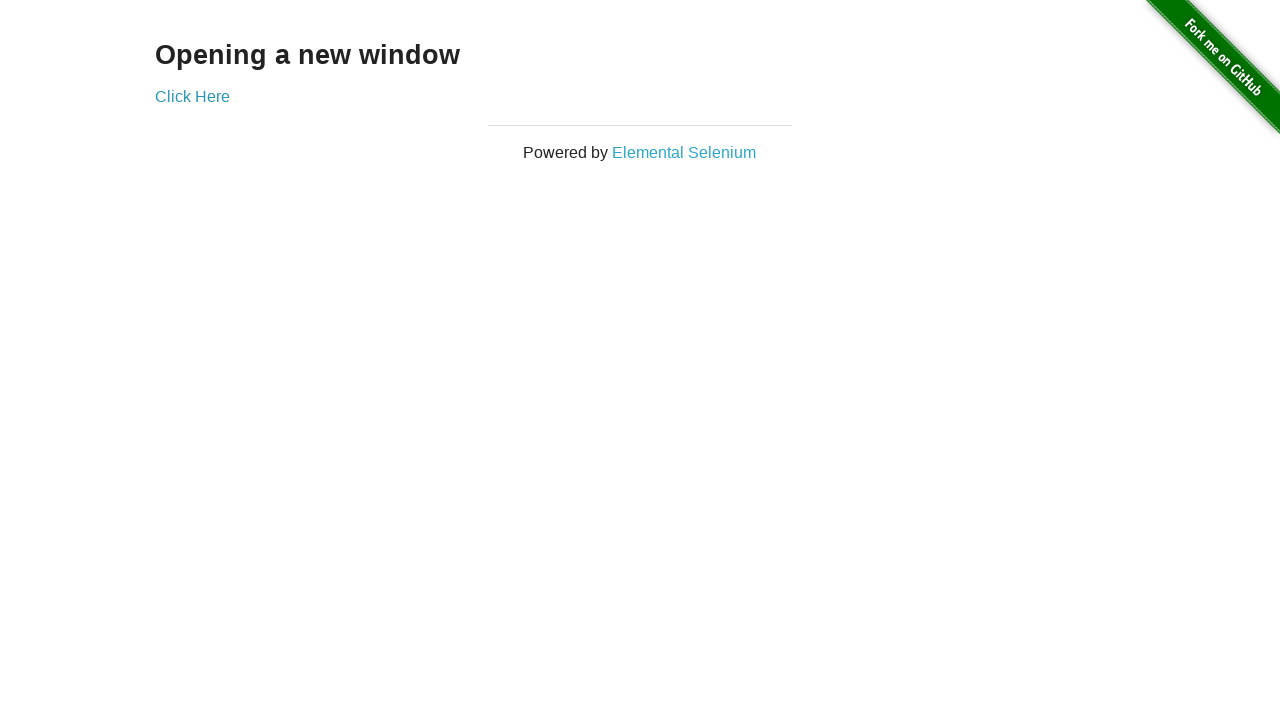